Tests the text box form by filling in name, email, current address, and permanent address fields, then submitting and verifying the output displays the entered values

Starting URL: https://demoqa.com/text-box

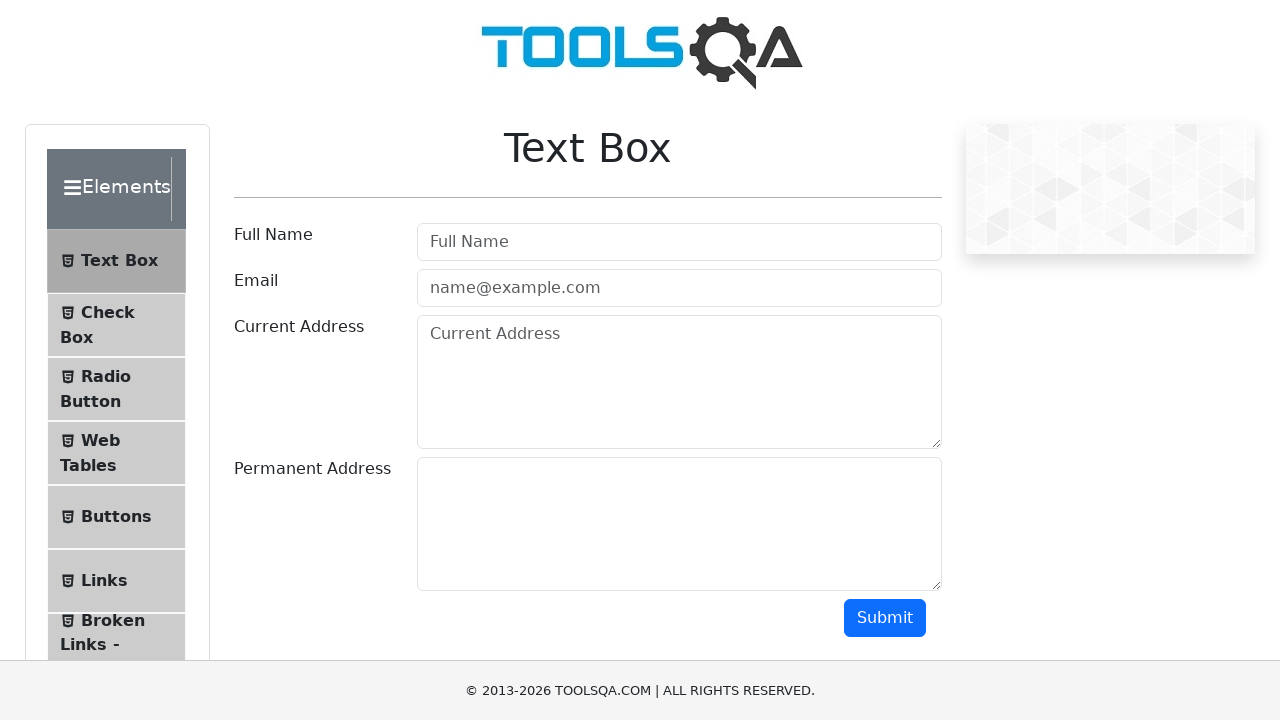

Filled name field with 'Alex' on input#userName
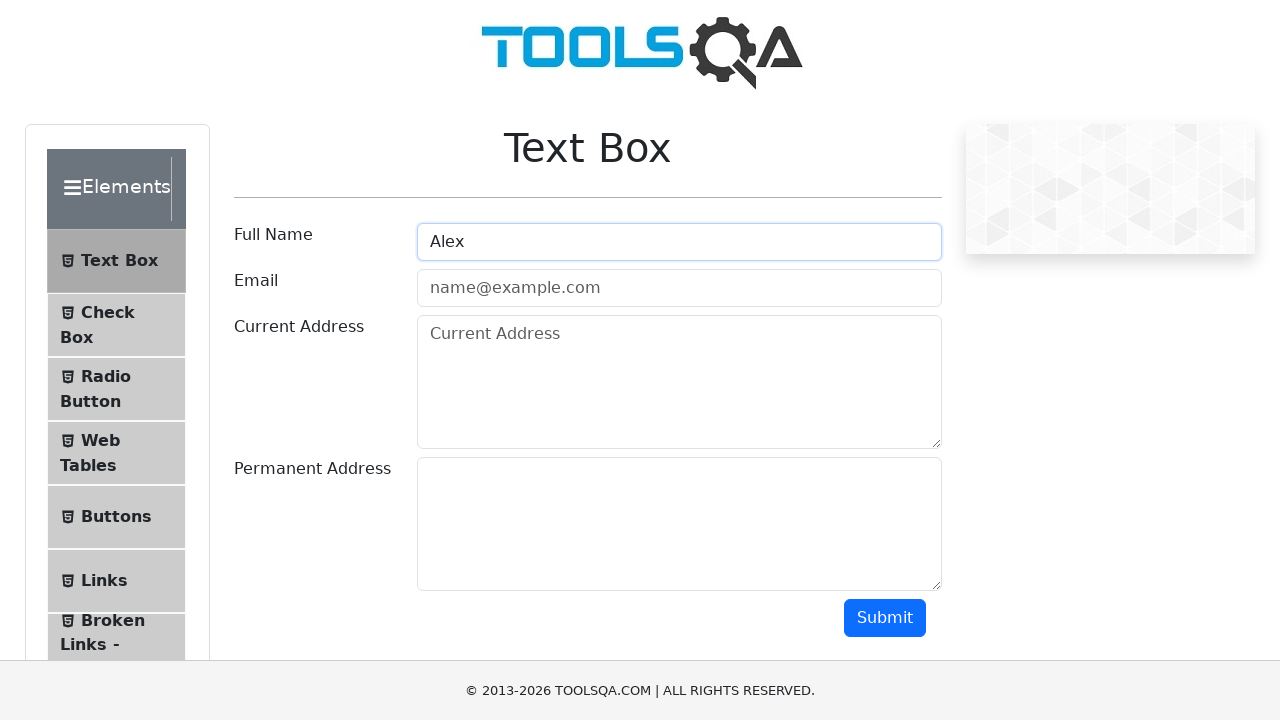

Filled email field with 'mymail@gmail.com' on input#userEmail
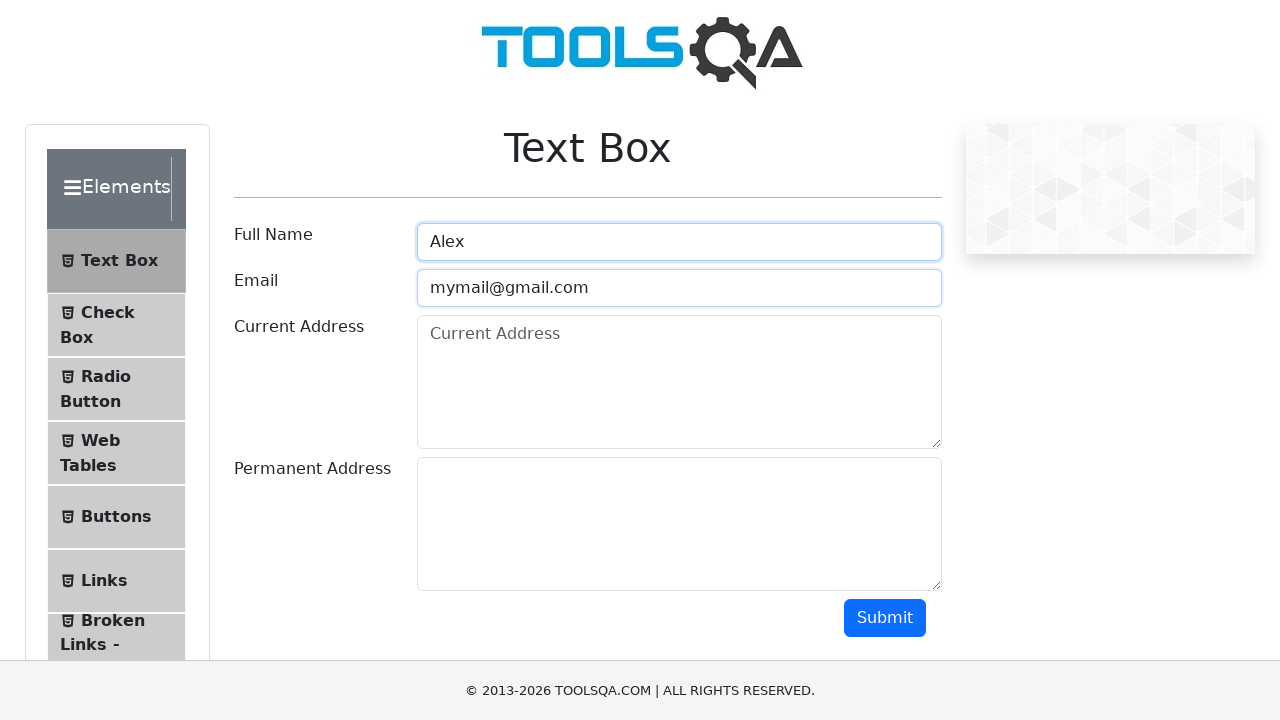

Filled current address field with 'Rivne, Shevchenka' on textarea#currentAddress
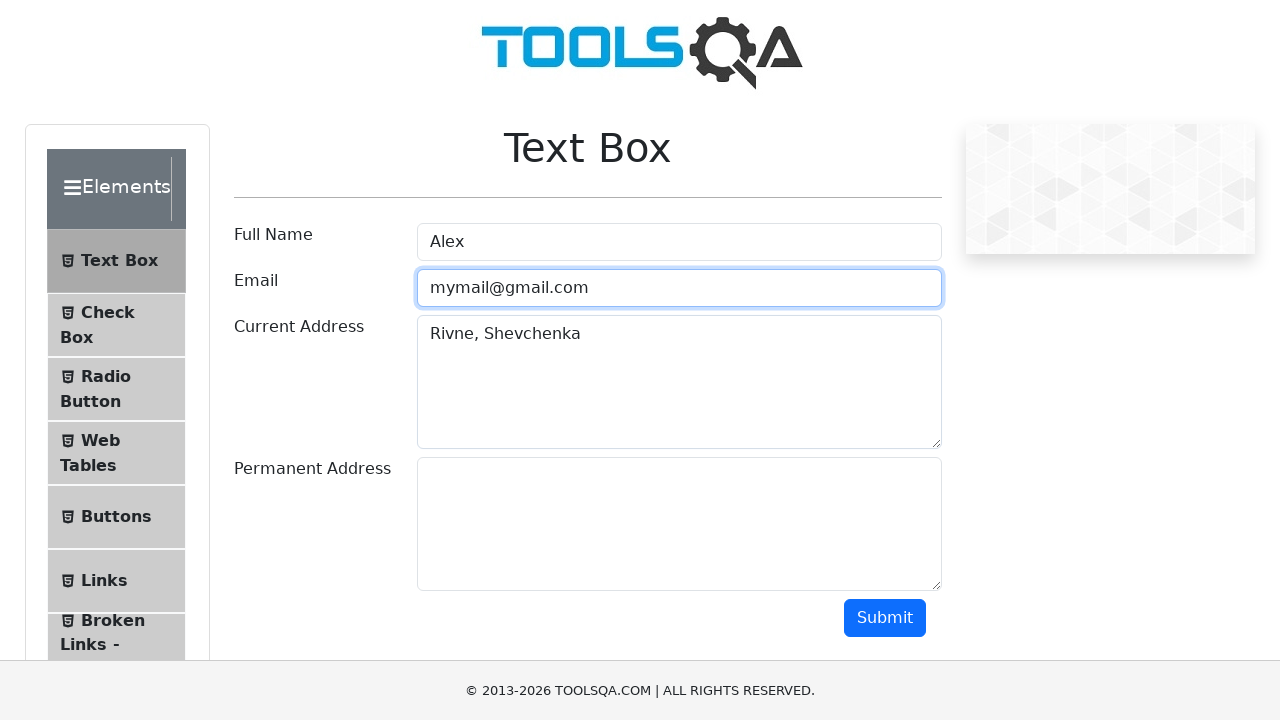

Filled permanent address field with 'Kharkiv, Shevchenka' on textarea#permanentAddress
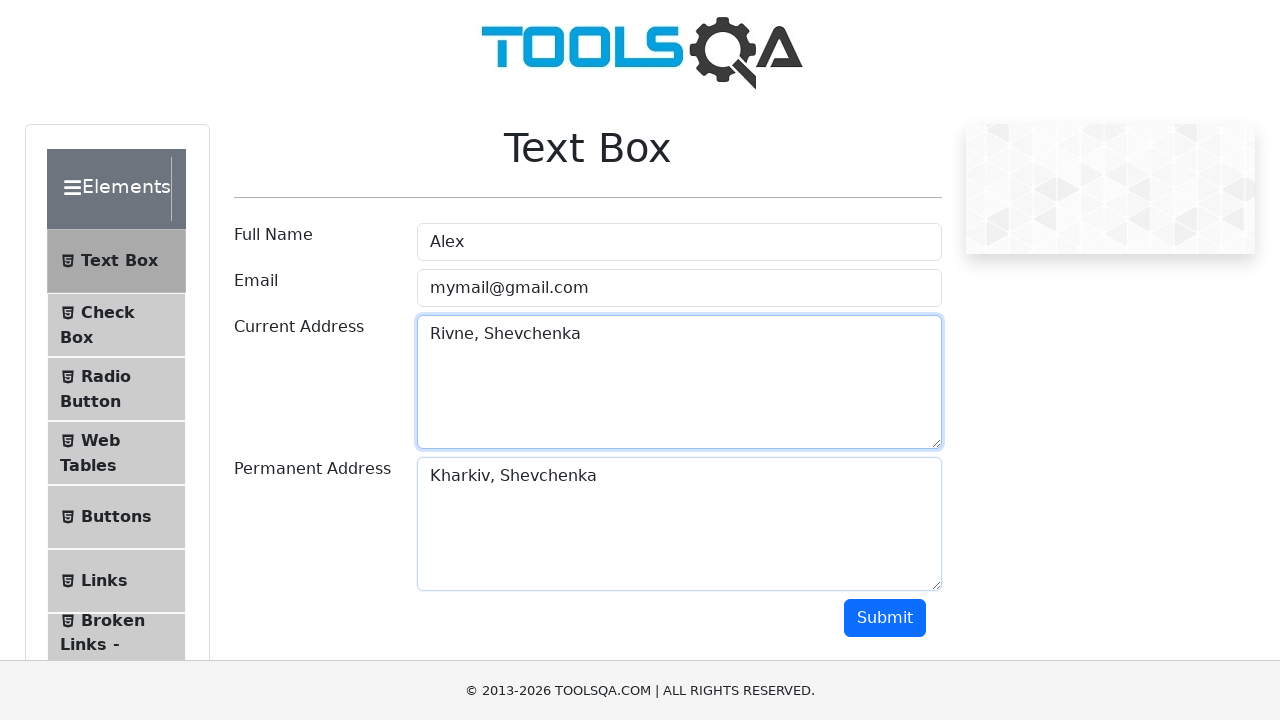

Clicked submit button at (885, 618) on button#submit
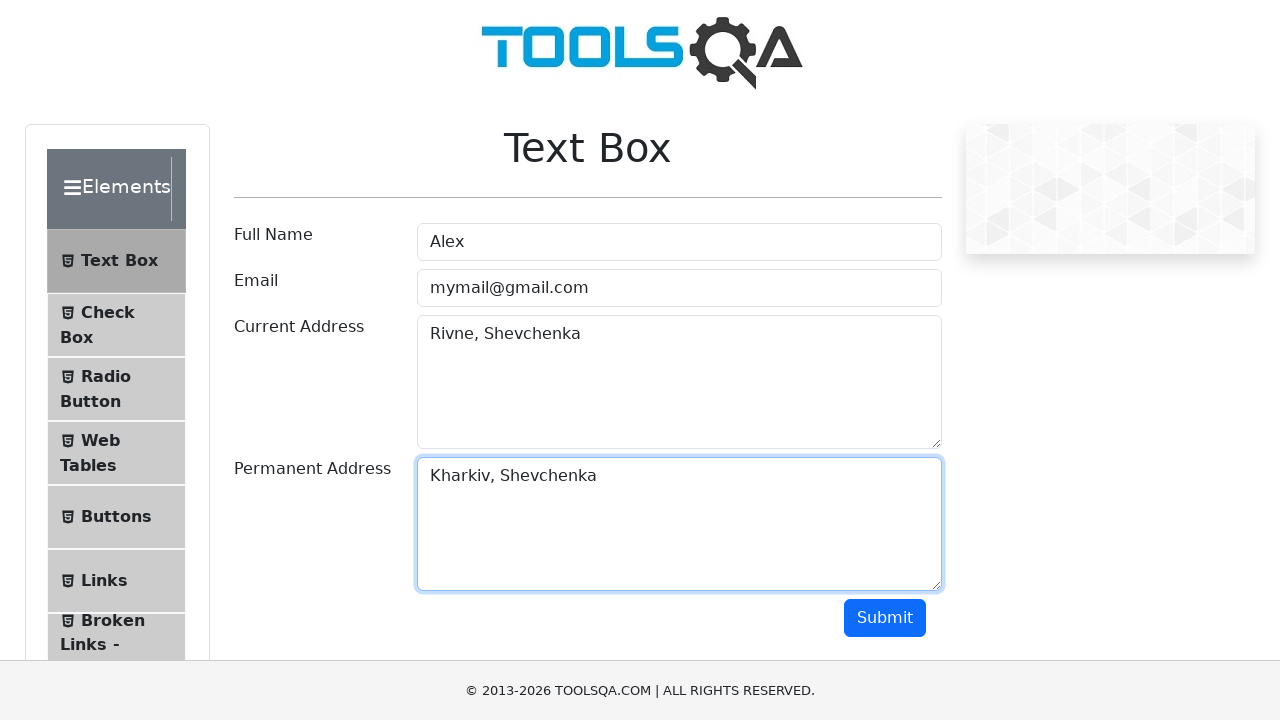

Output section loaded
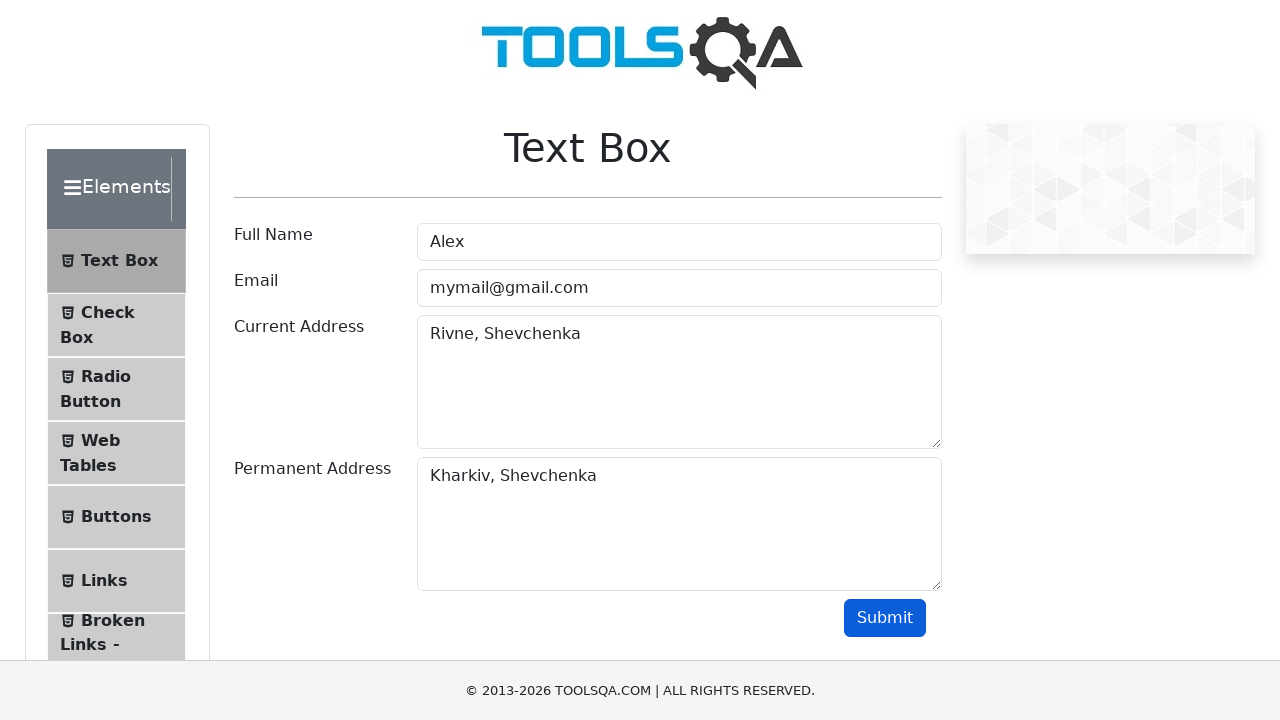

Name output field is visible
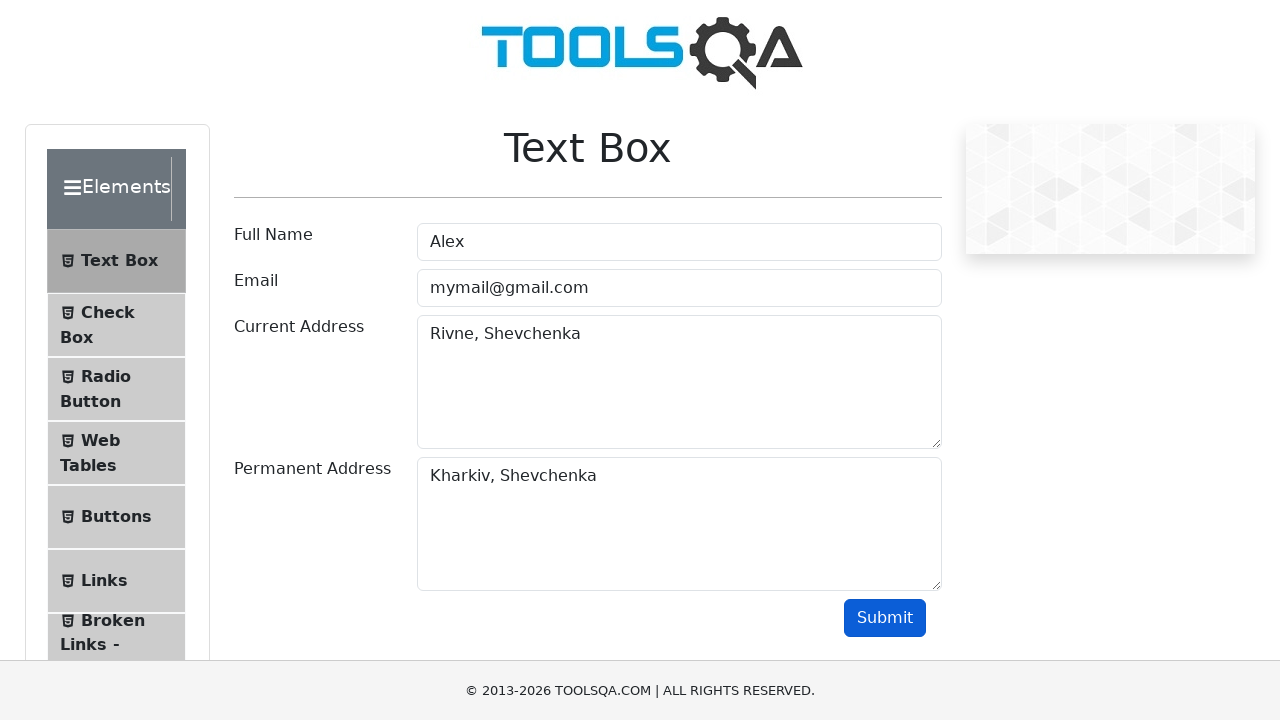

Email output field is visible
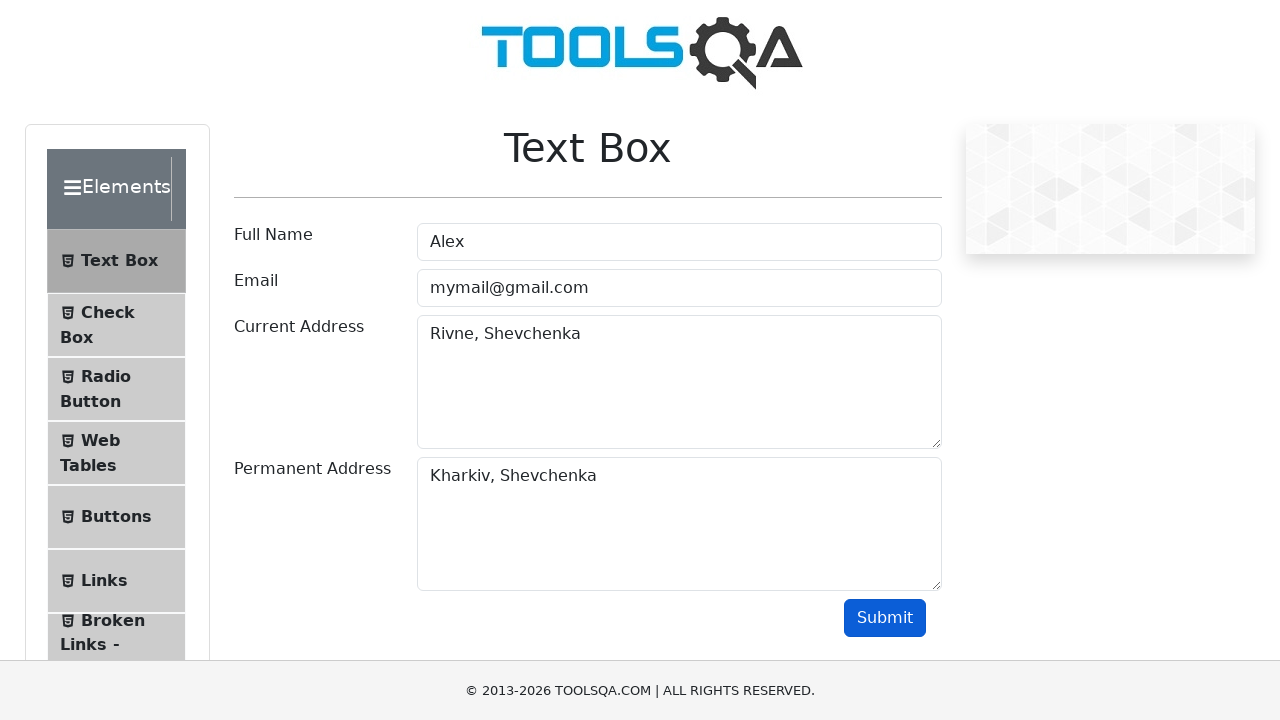

Current address output field is visible
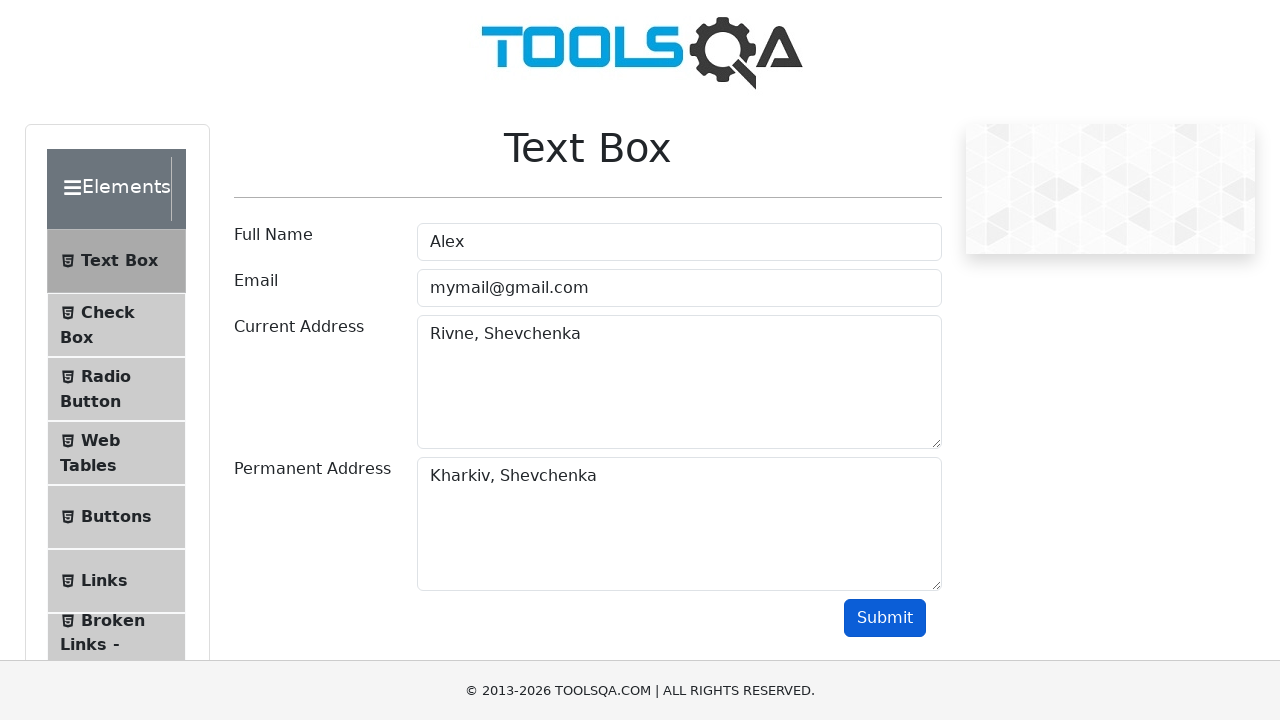

Permanent address output field is visible
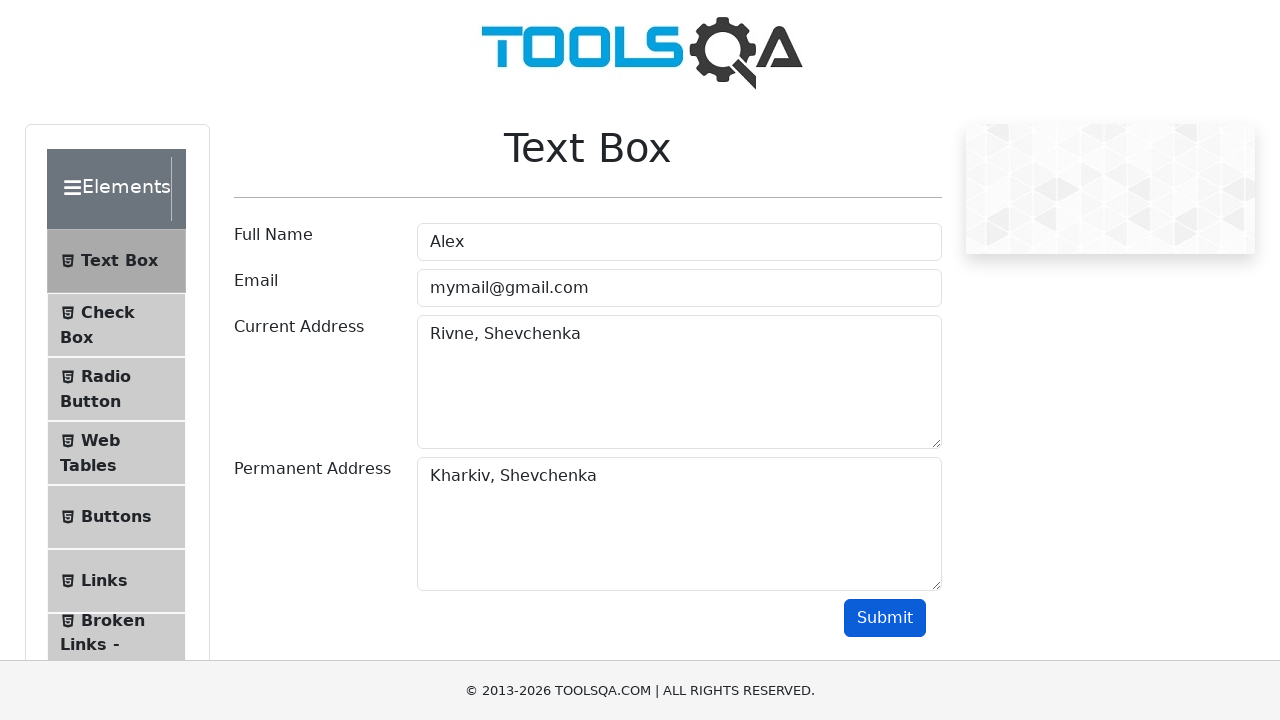

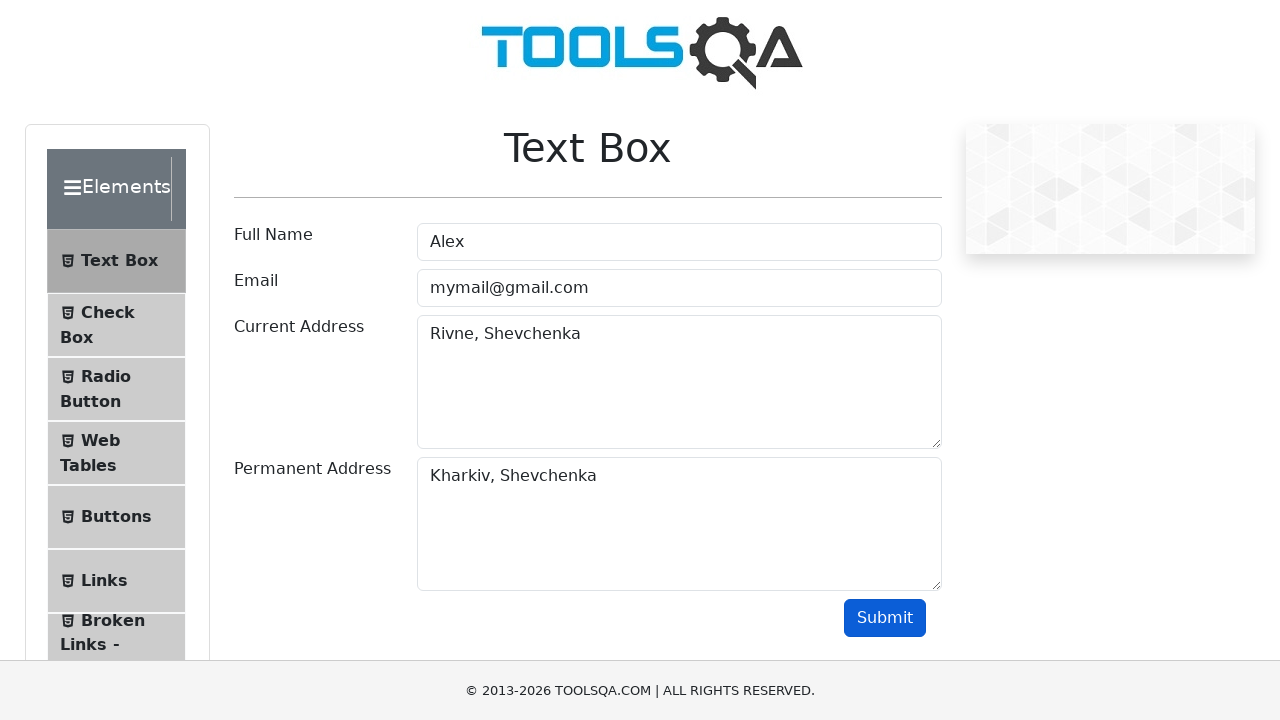